Tests searching for a magazine on jw.org by entering a search query, clicking on a result, and accessing the PDF format option

Starting URL: https://www.jw.org/en/

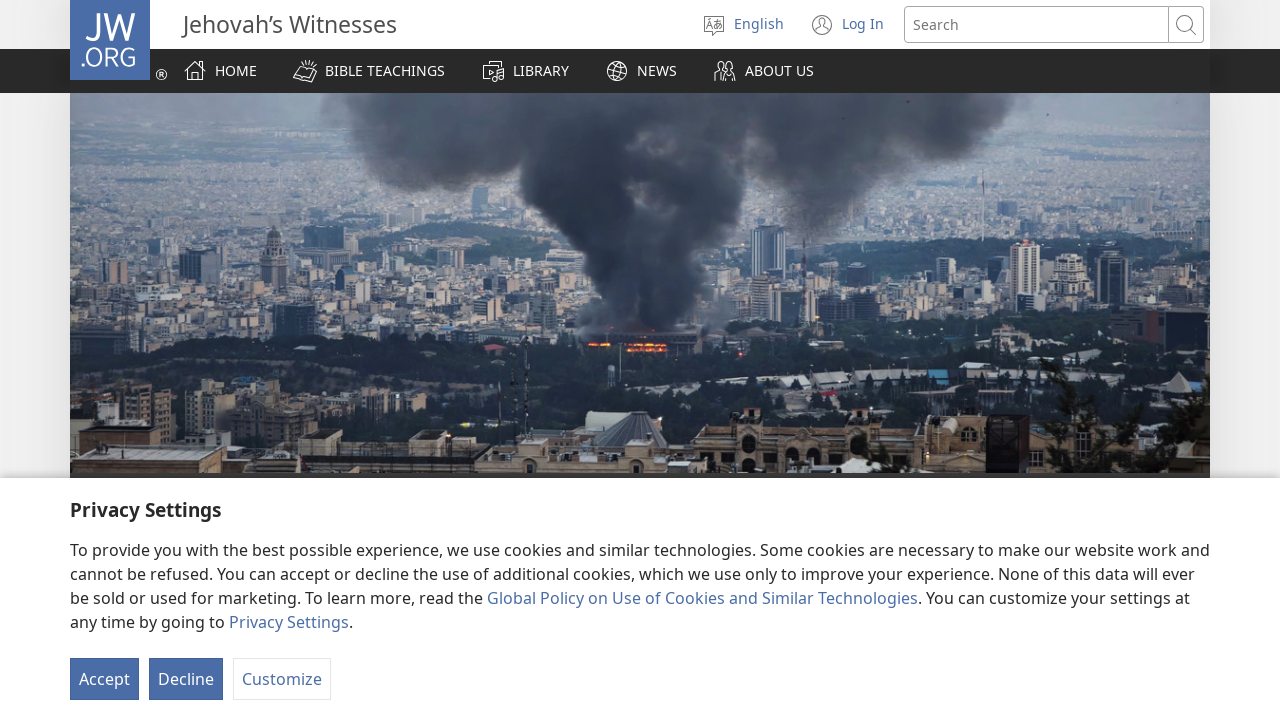

Filled search box with 'Dead' on input[type="text"]
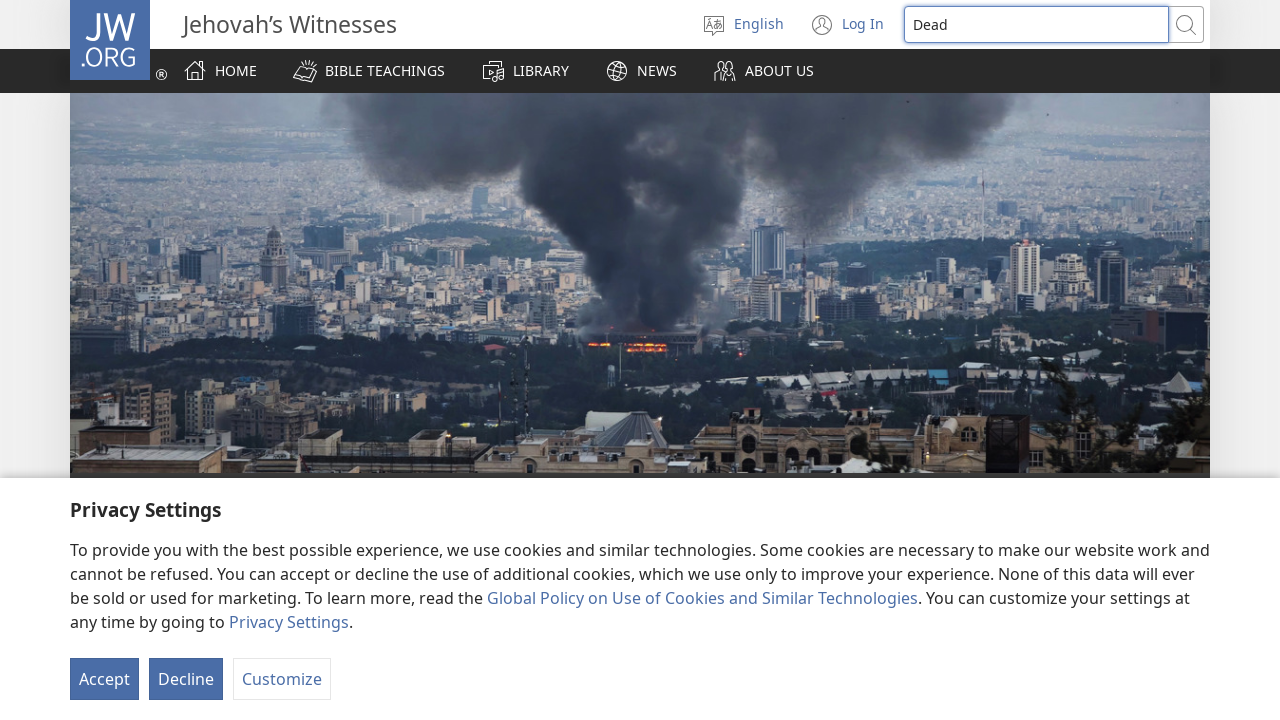

Pressed Enter to submit search query on input[type="text"]
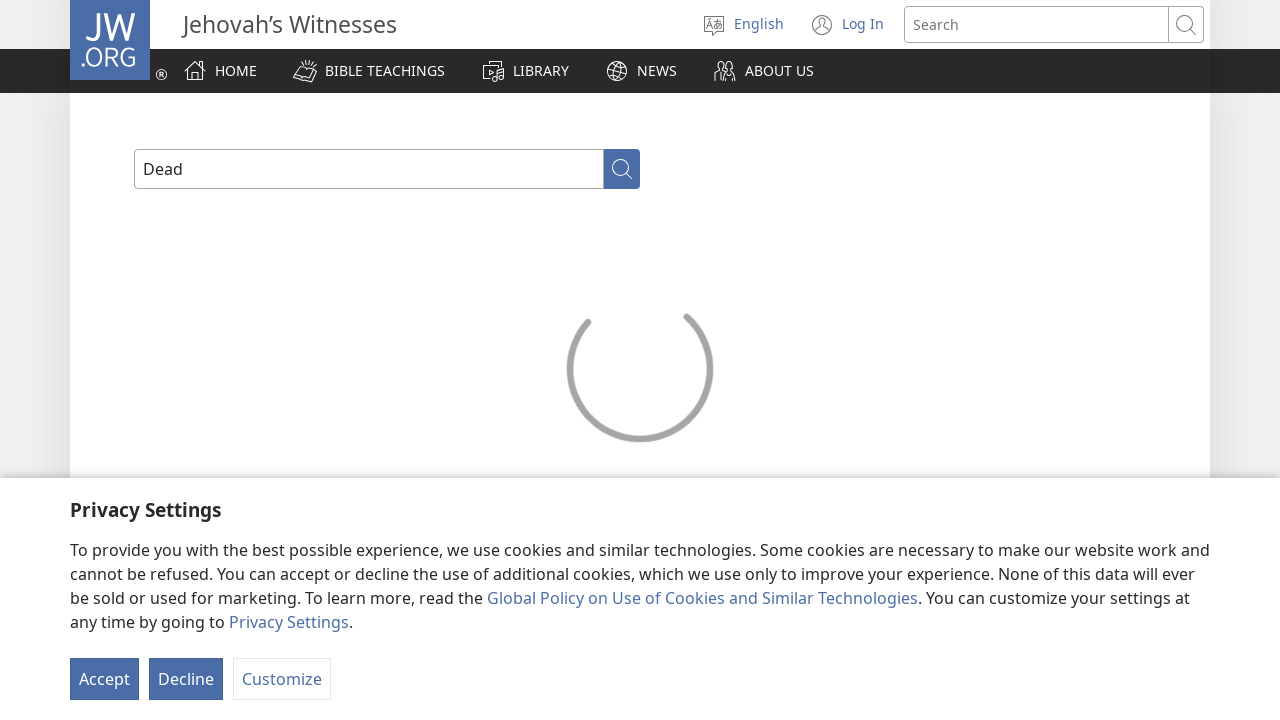

Waited 5 seconds for search results to load
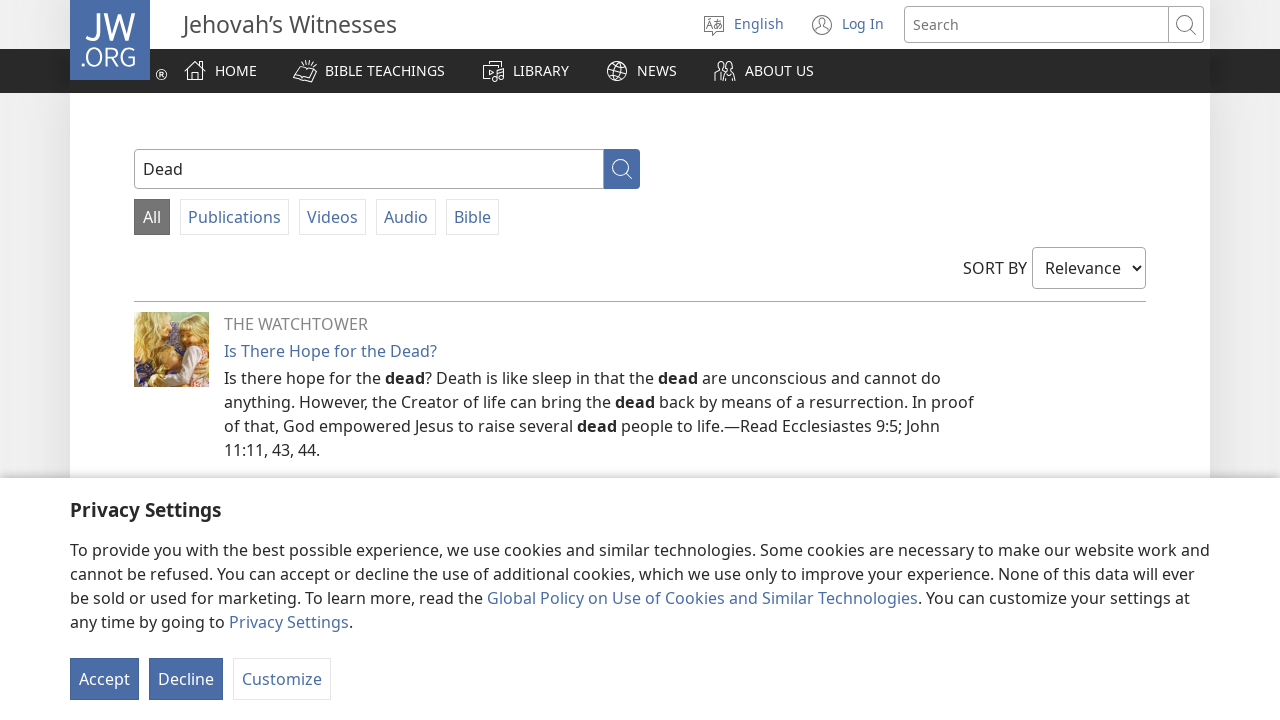

Clicked on magazine result 'Is There Hope for the Dead?' at (330, 351) on text="Is There Hope for the Dead?"
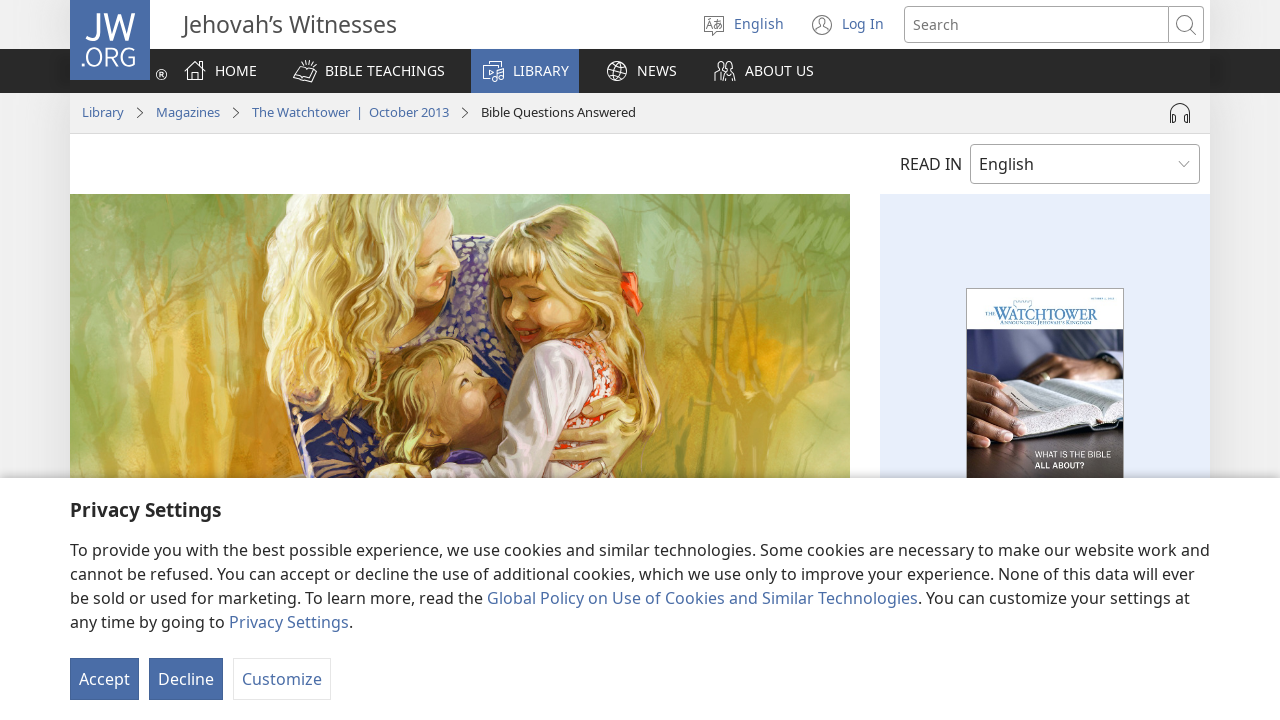

Clicked on PDF format option at (1024, 360) on xpath=//div[@class="digitalPubFormat jsWrittenFormat"]
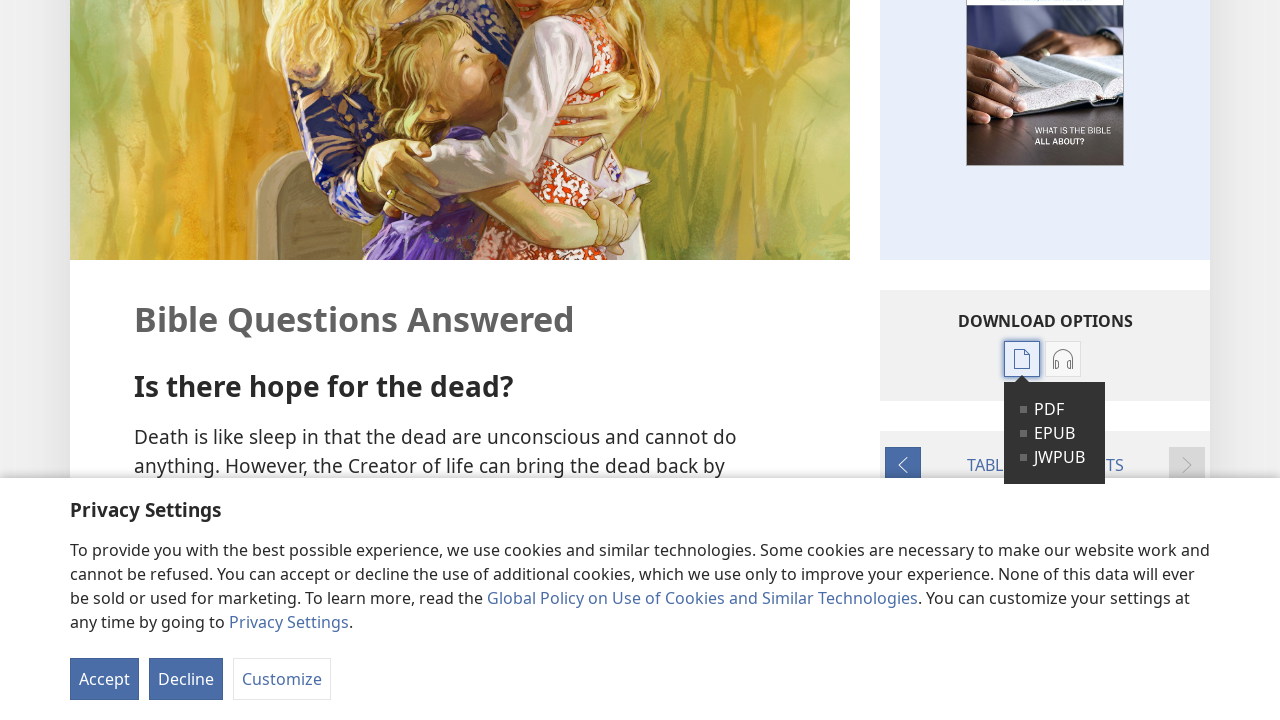

Waited 3 seconds for PDF to load
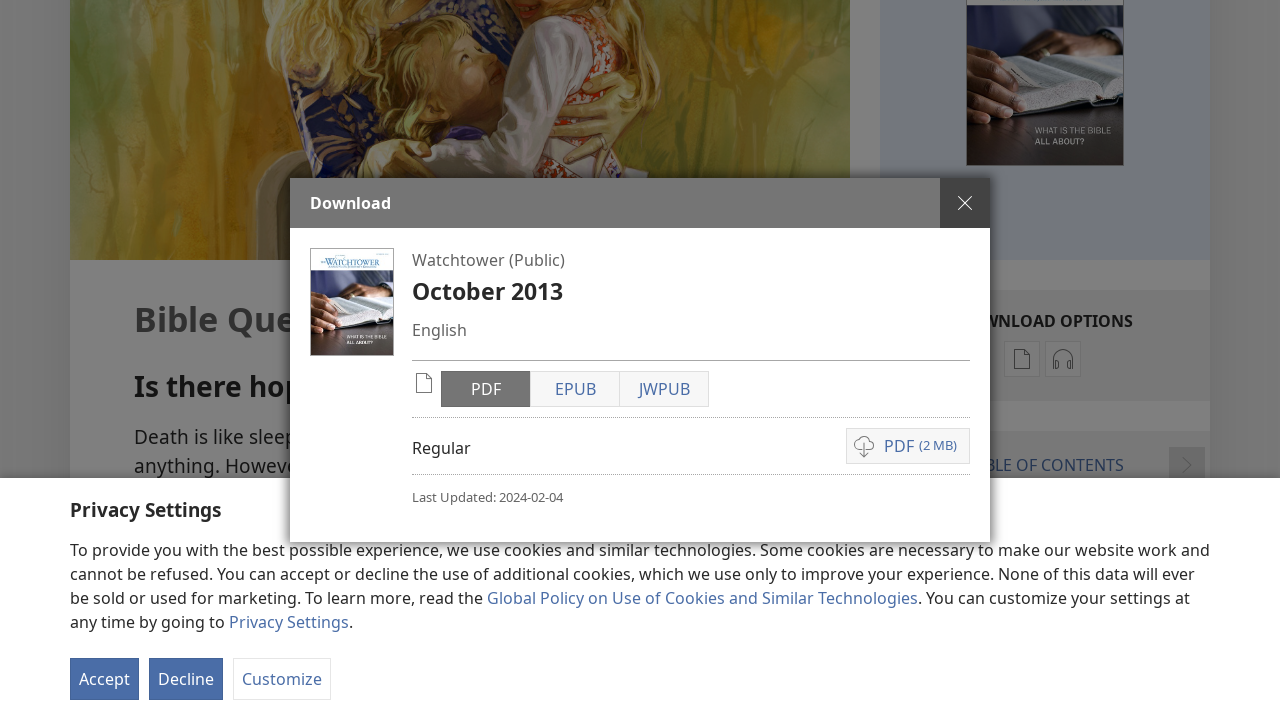

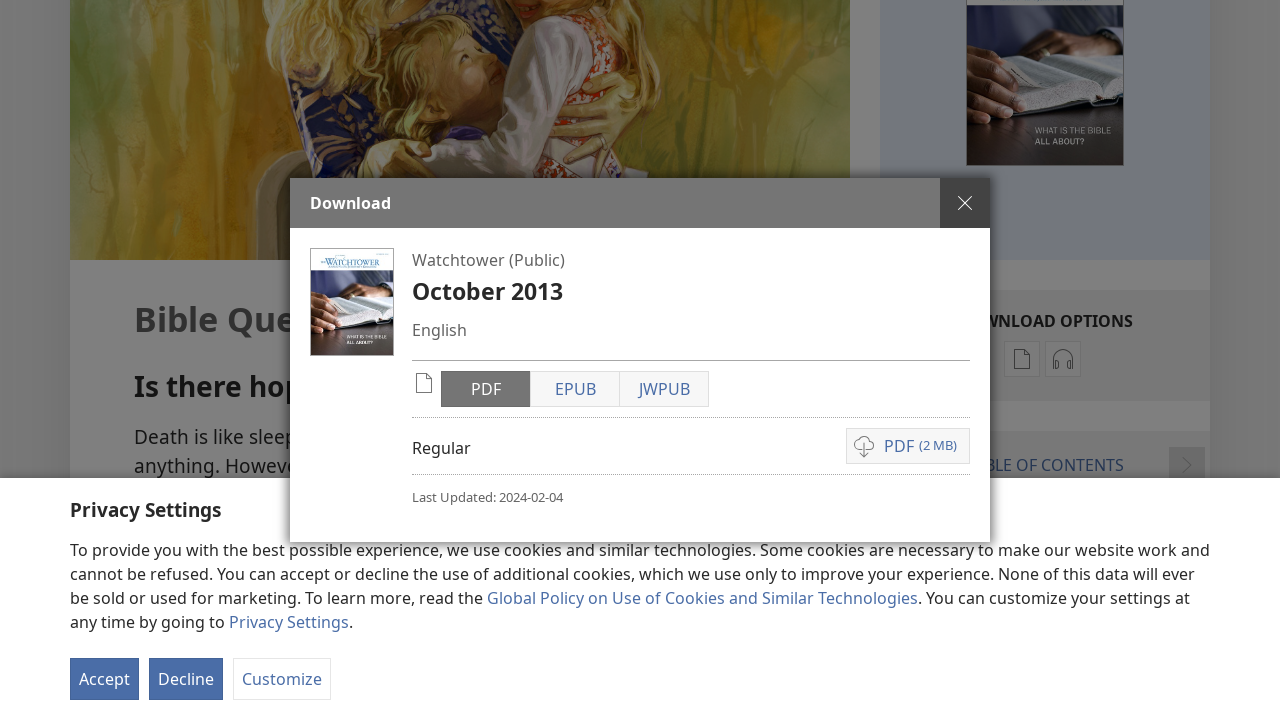